Tests dynamic loading with long implicit wait by clicking Start button and verifying the "Hello World!" text appears

Starting URL: https://automationfc.github.io/dynamic-loading/

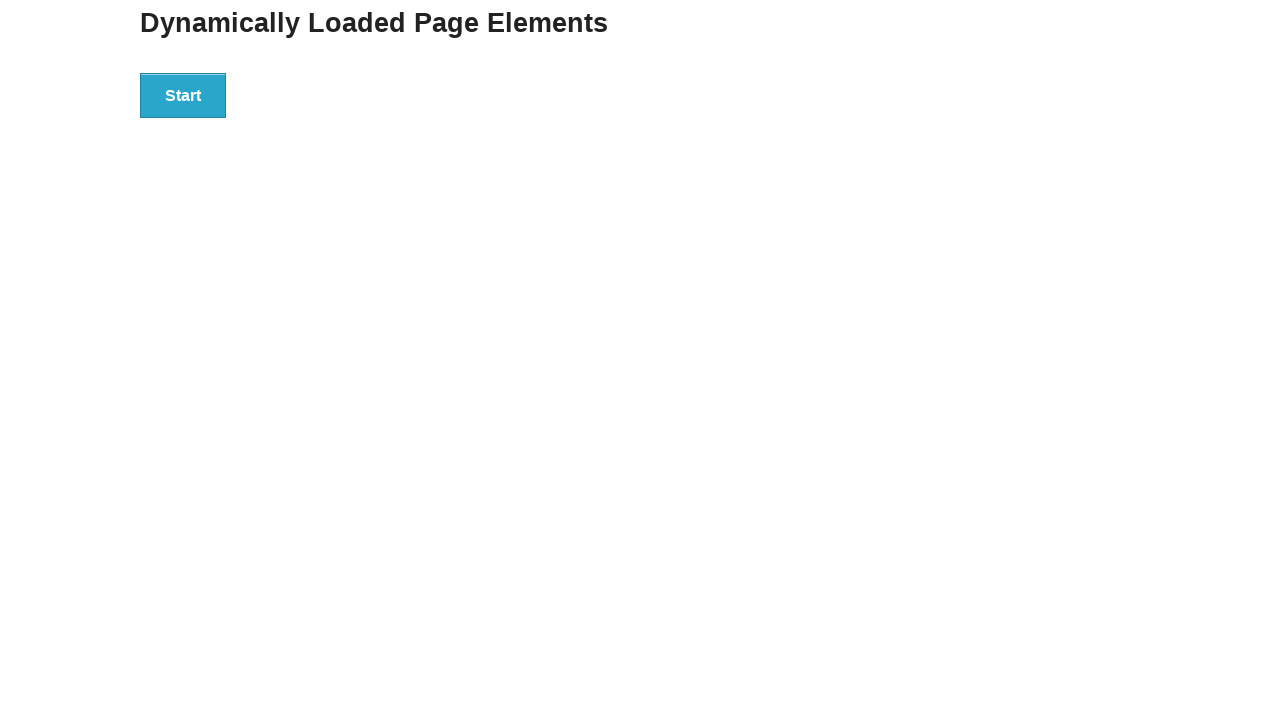

Clicked Start button to trigger dynamic loading at (183, 95) on xpath=//button[text()='Start']
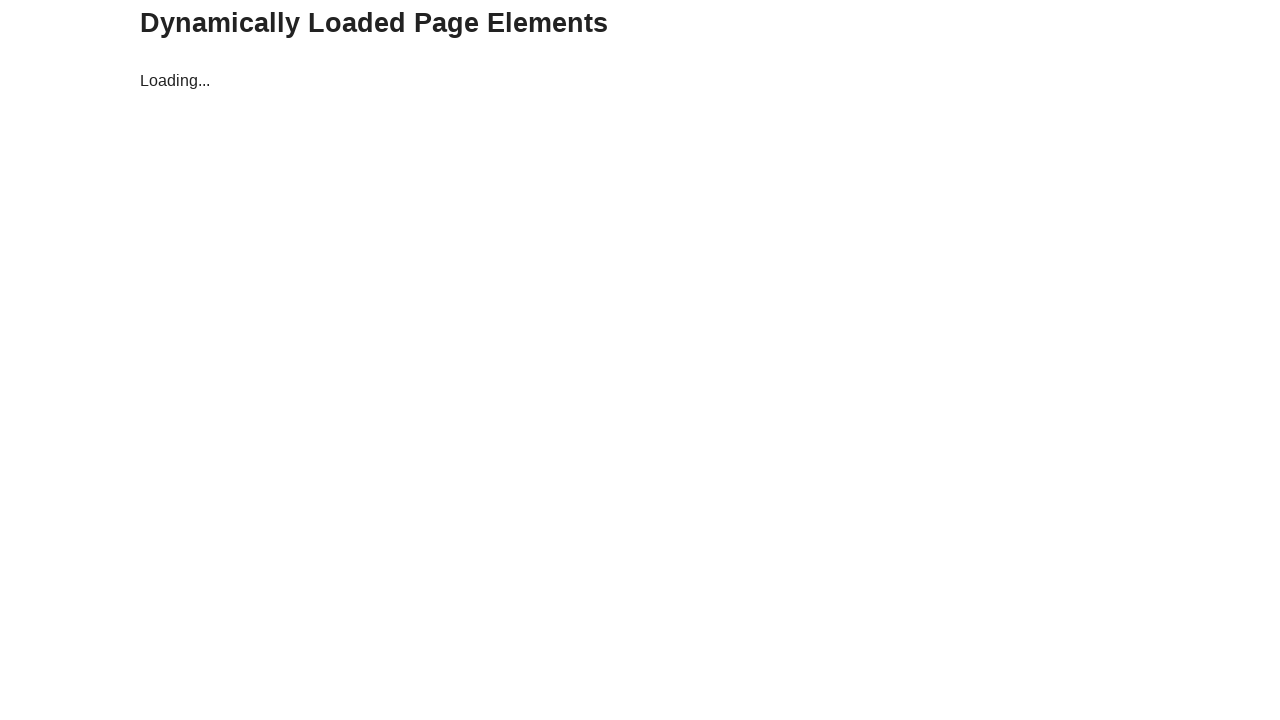

Waited for dynamic content (Hello World!) to appear with 10 second timeout
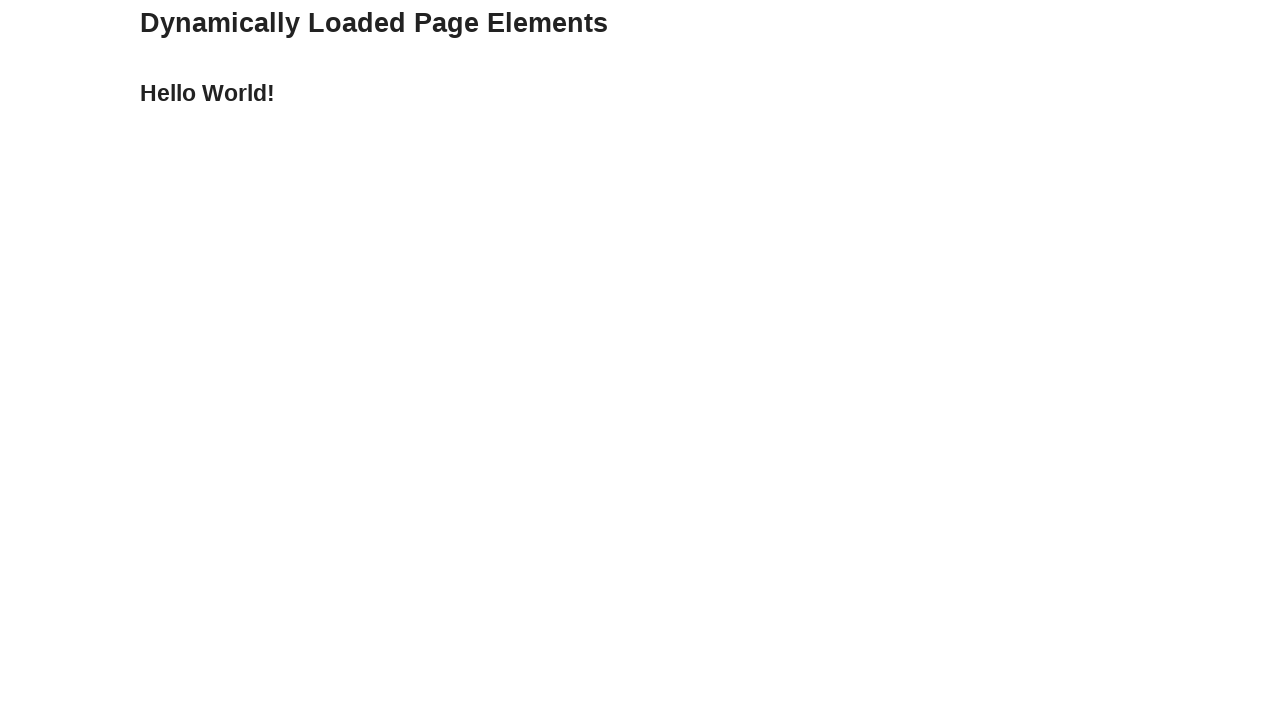

Verified that 'Hello World!' text appears correctly
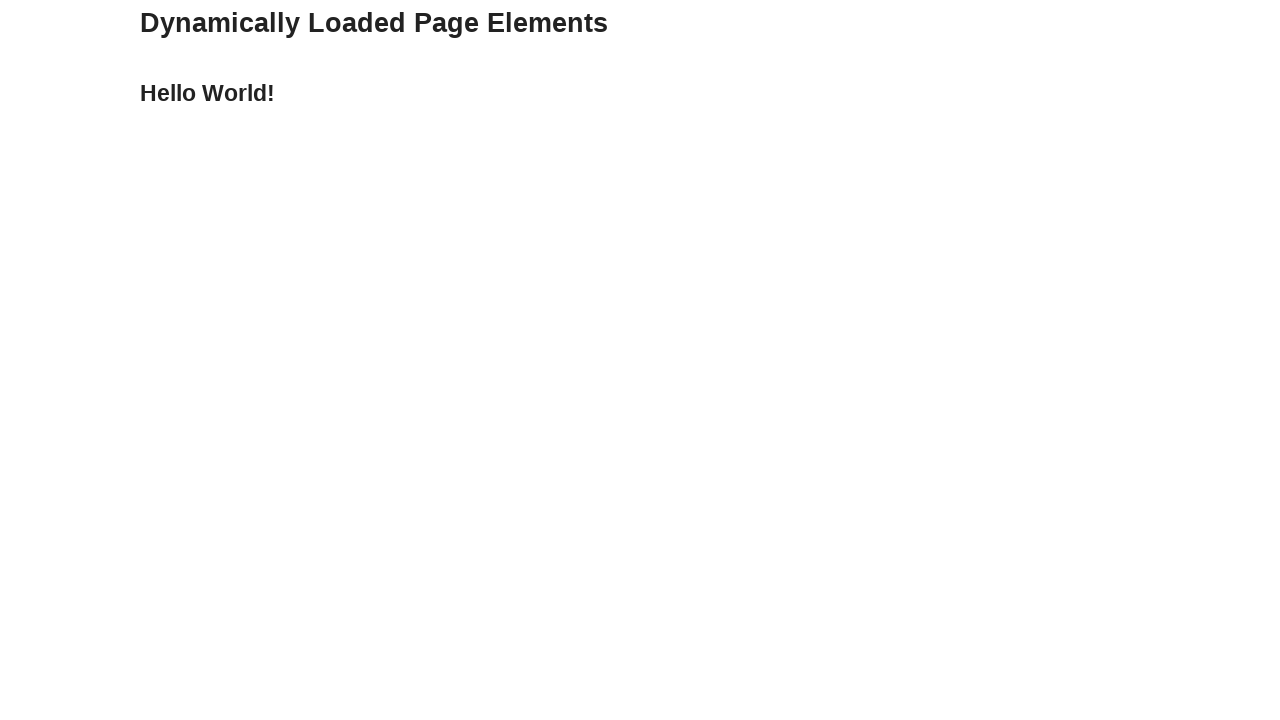

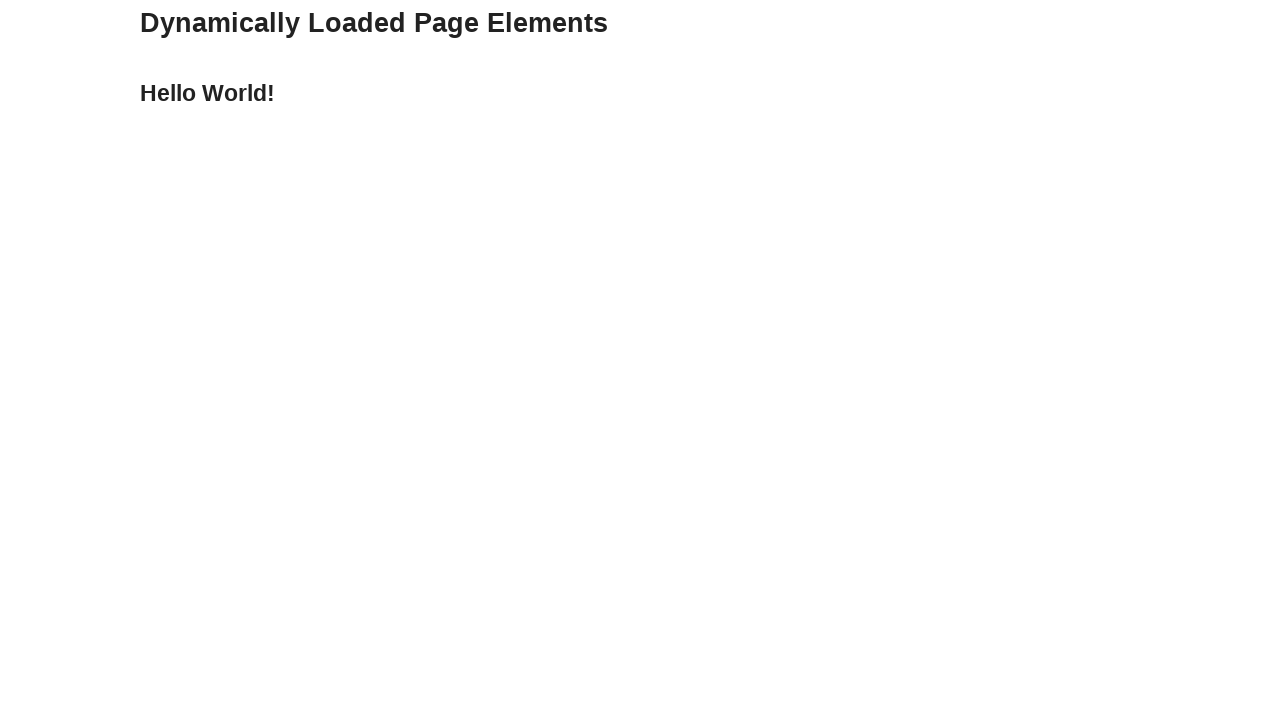